Explores a web application's UI to find and interact with chat input elements, file upload areas, and drop zones. The test clicks on the chat input if visible and waits for potential UI changes.

Starting URL: https://app-test.ideoz.ai/

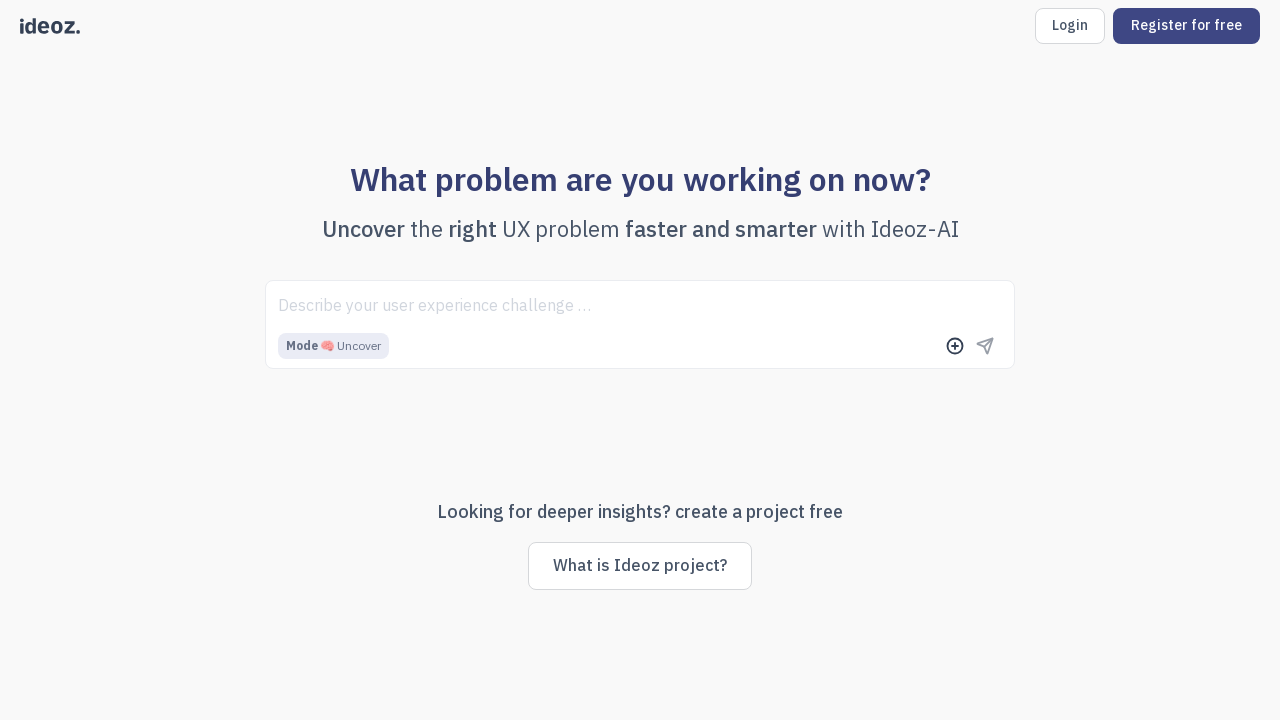

Waited for page to reach networkidle load state
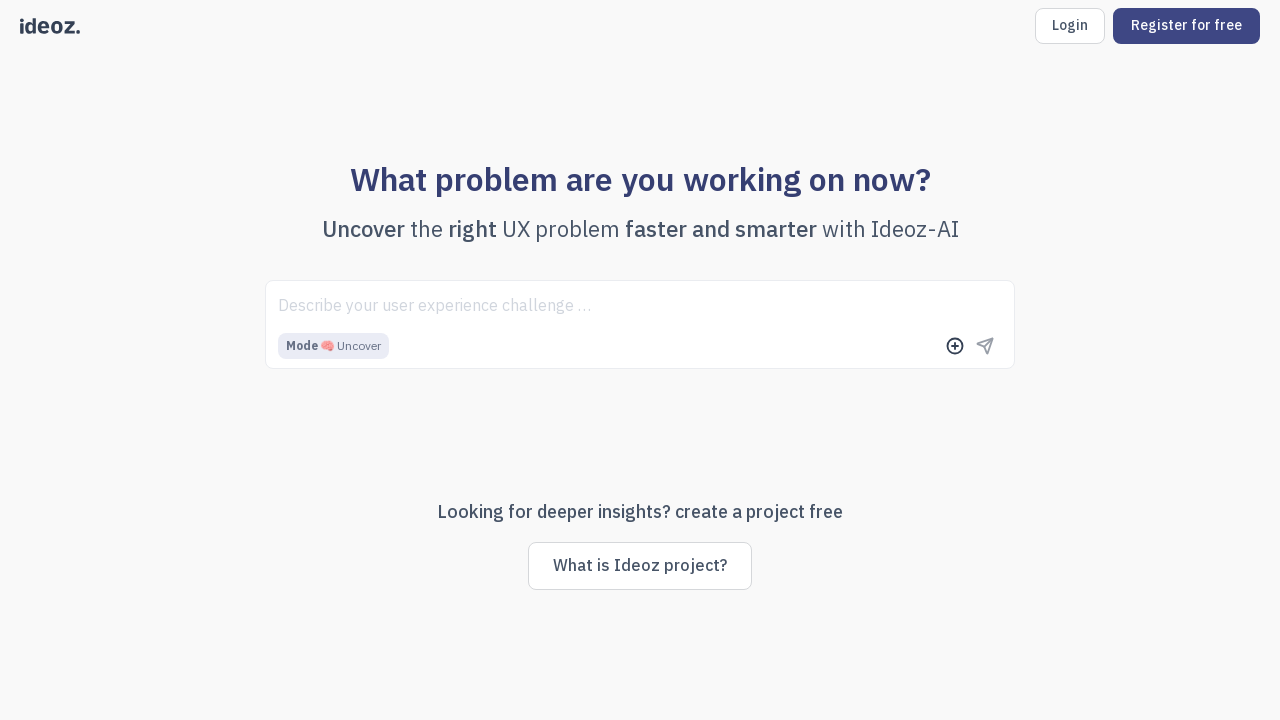

Located chat input element (textarea or text input)
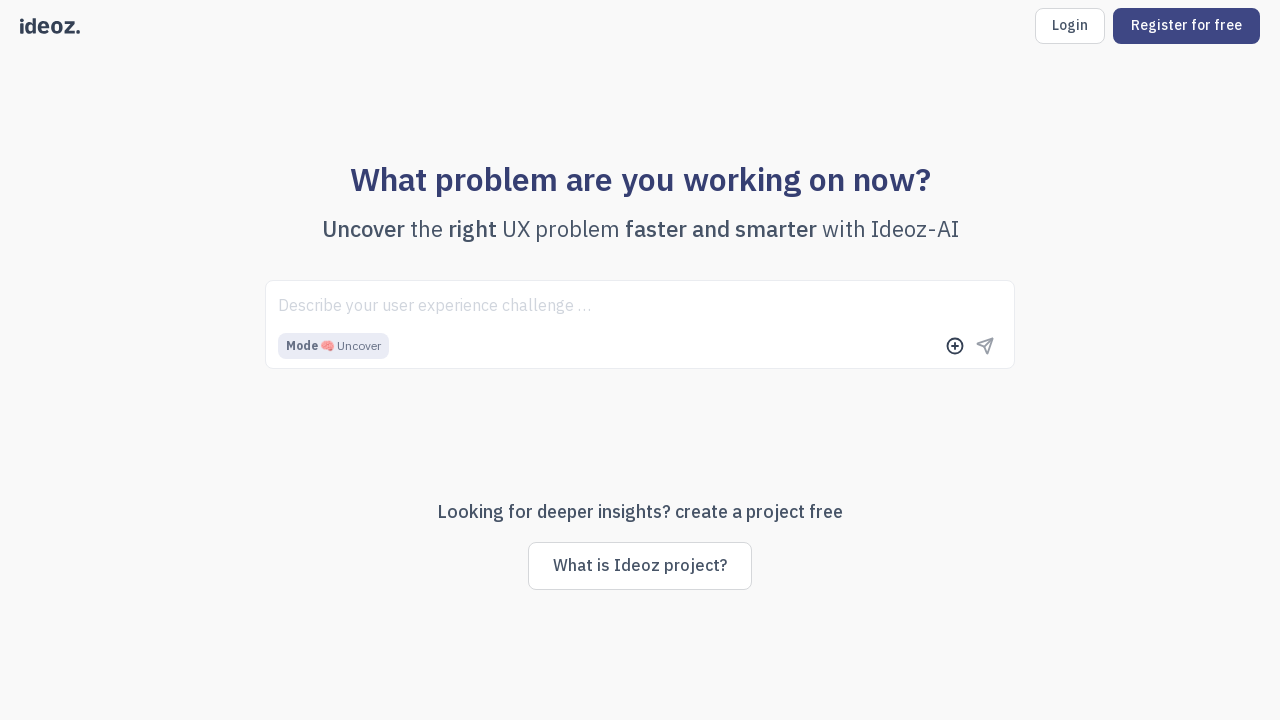

Located all file input elements
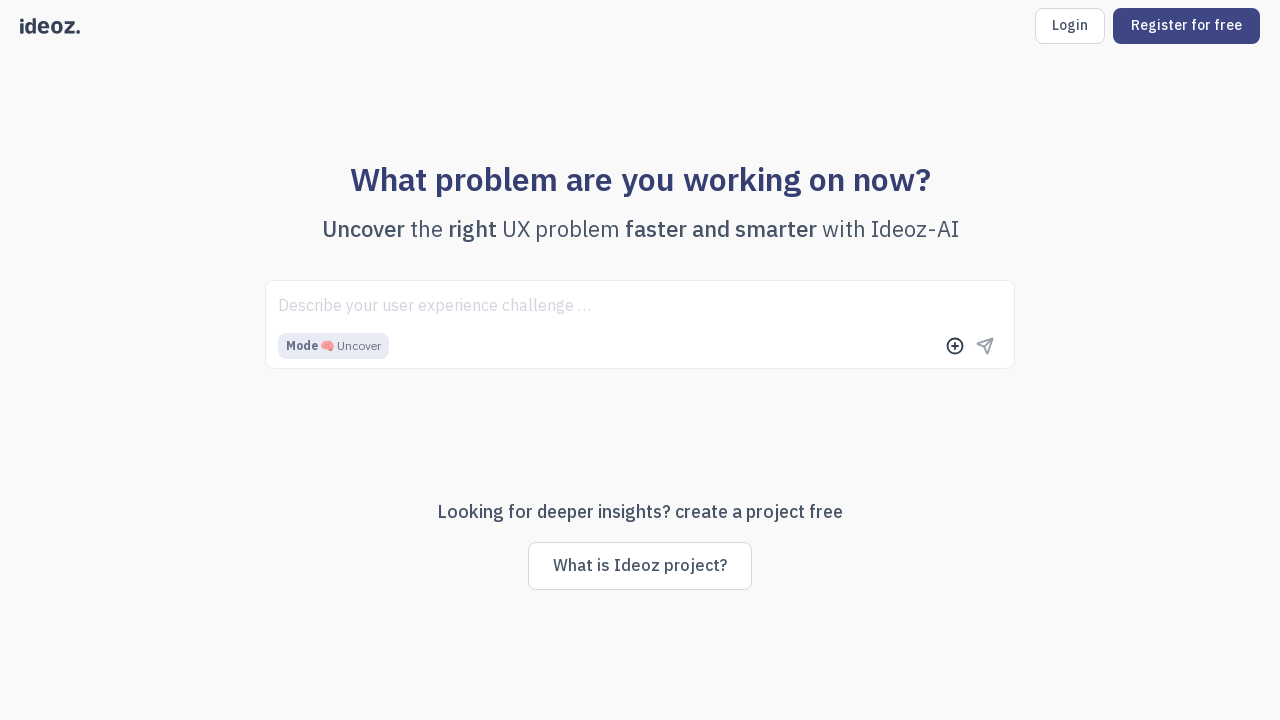

Found 1 file input element(s)
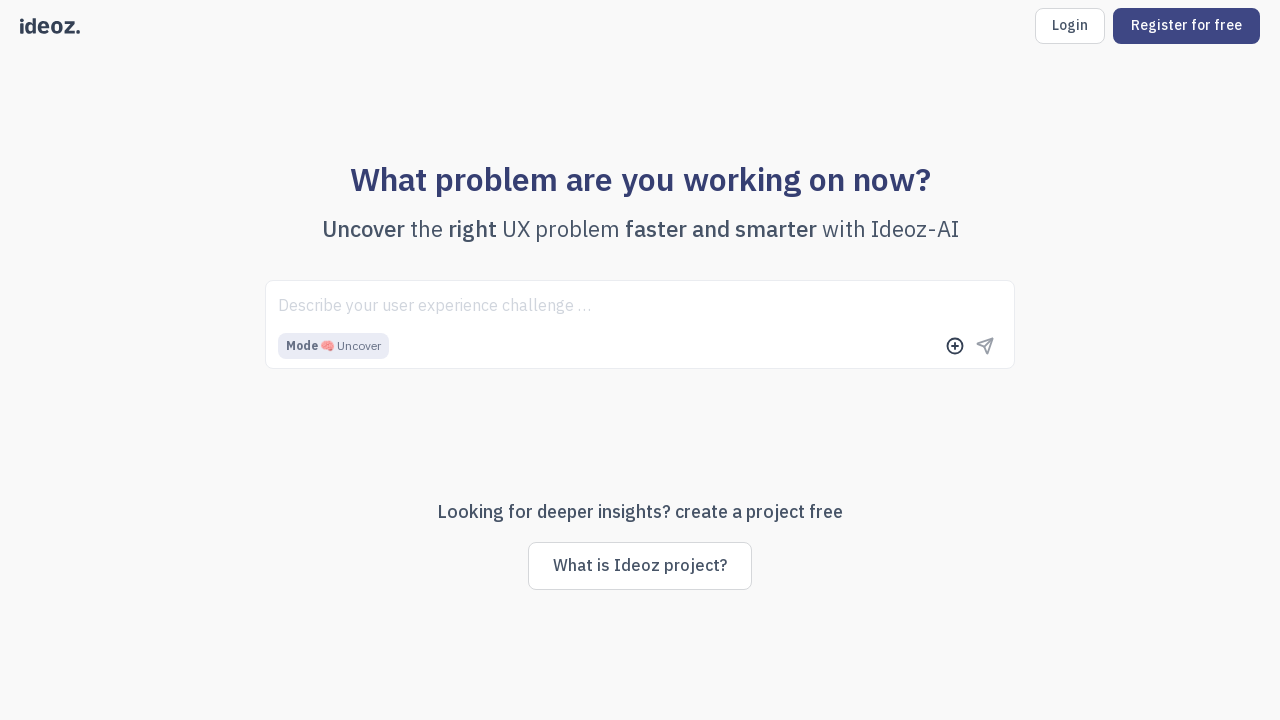

Located all potential drop zone elements
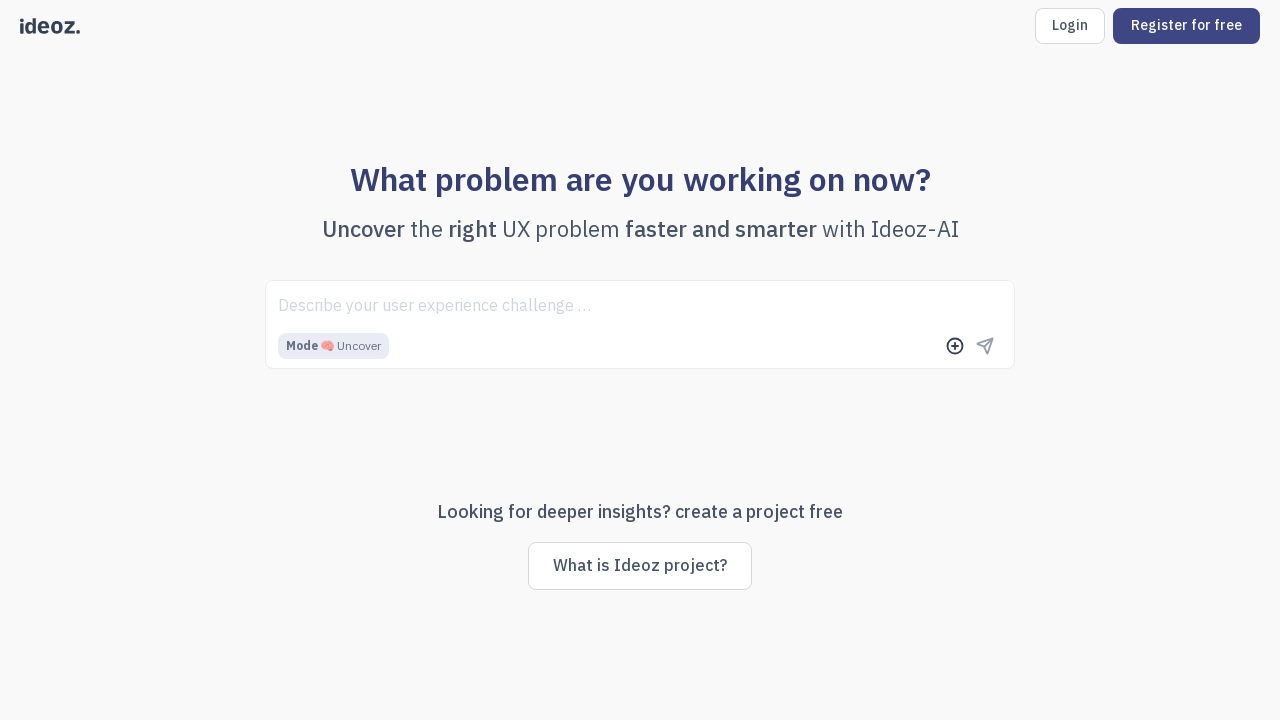

Found 0 drop zone element(s)
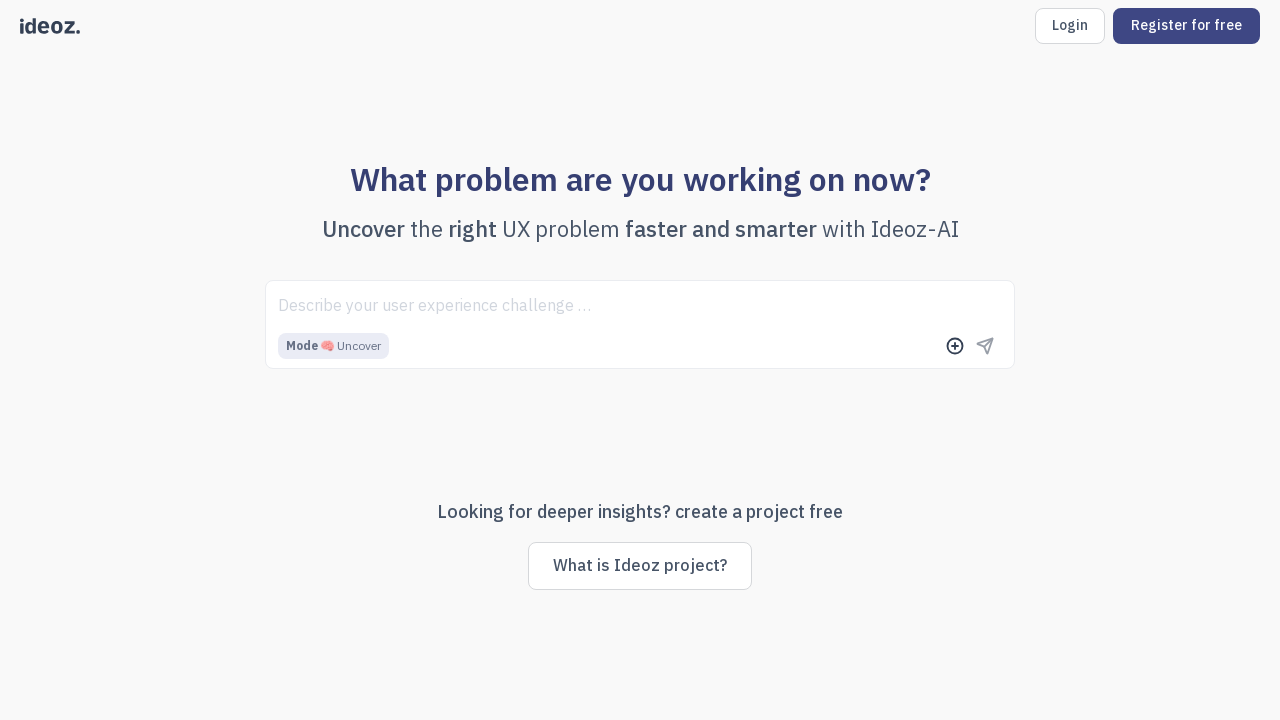

Located all upload/attach/file buttons
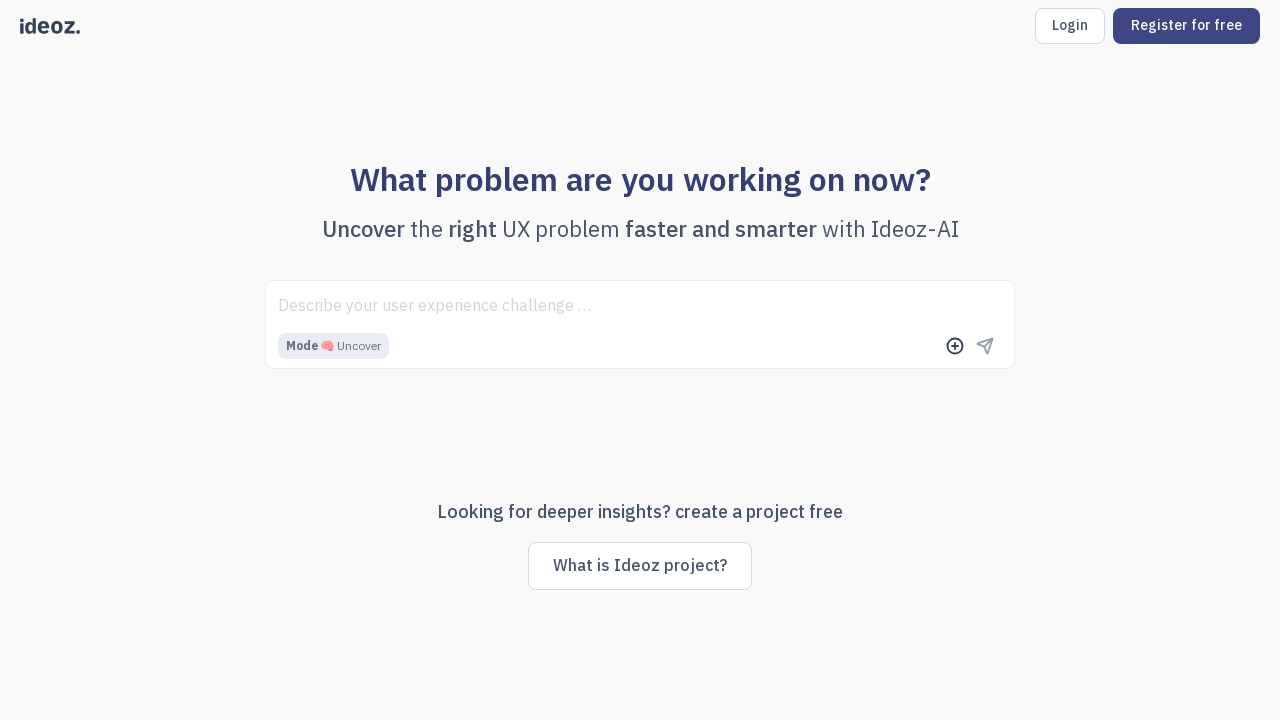

Chat input was visible, clicked to activate at (640, 306) on textarea, input[type="text"] >> nth=0
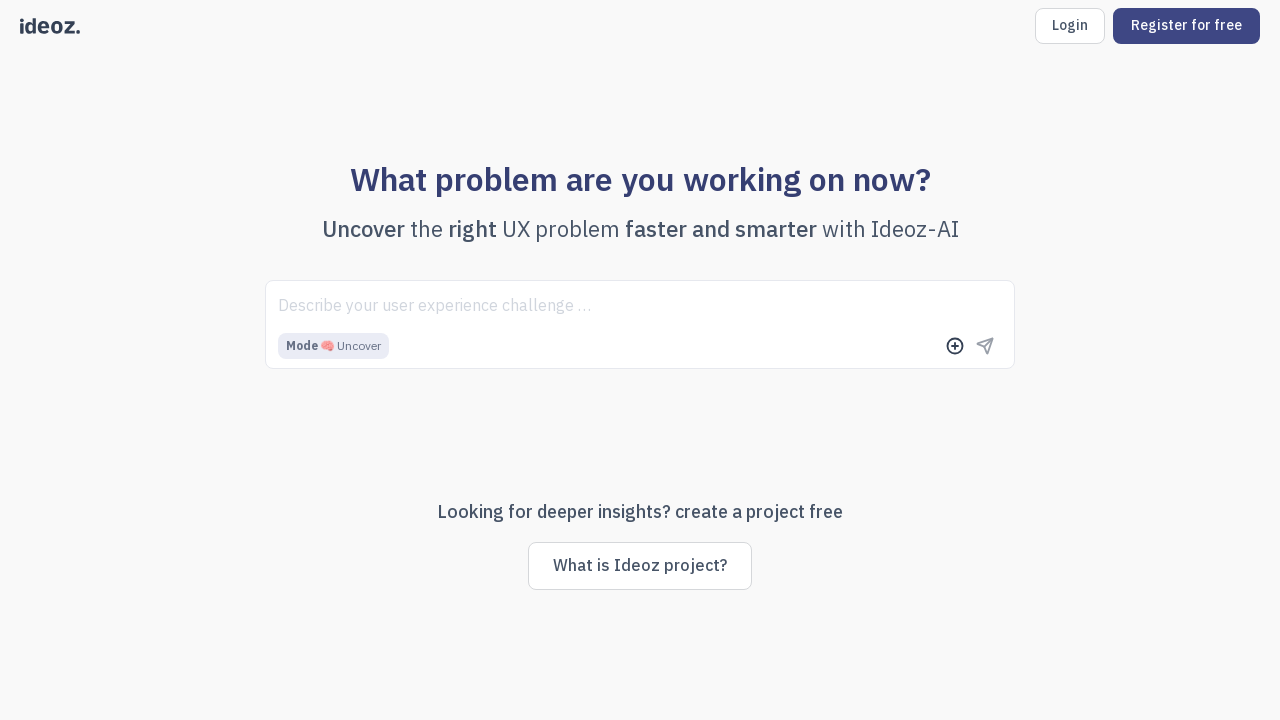

Waited 1 second after clicking chat input for potential UI changes
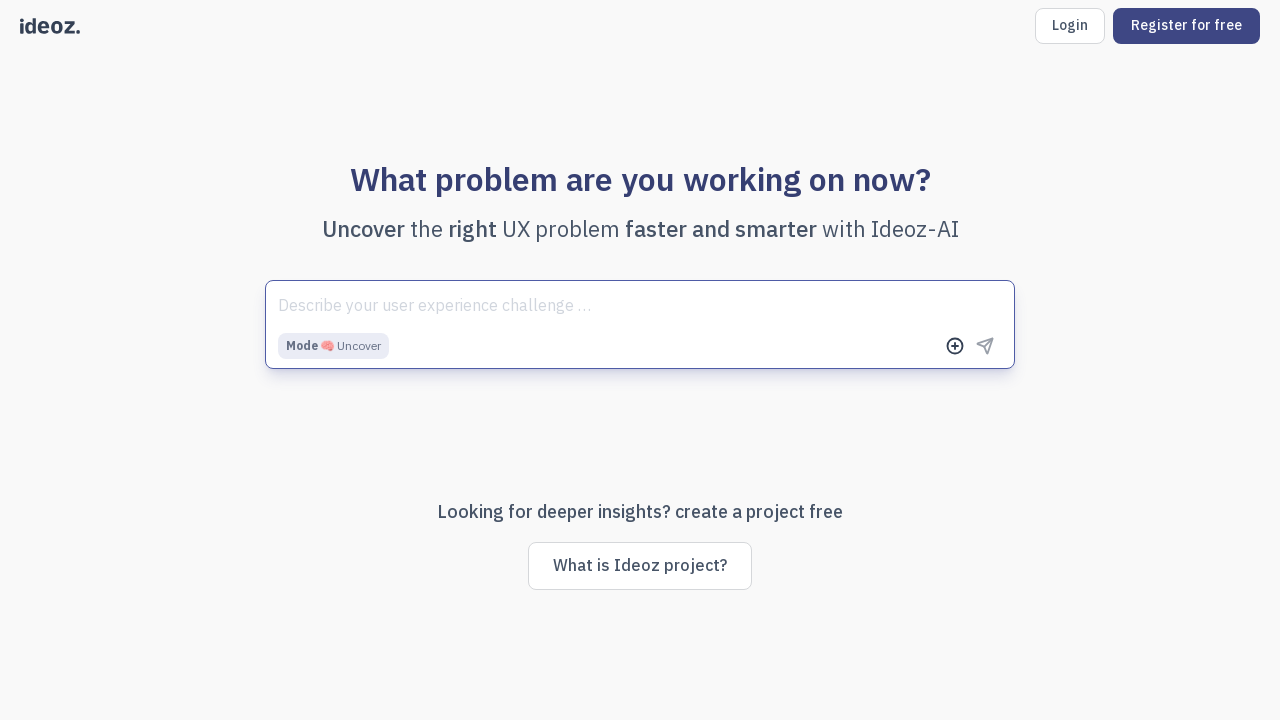

Waited 2 seconds for dynamic elements to appear
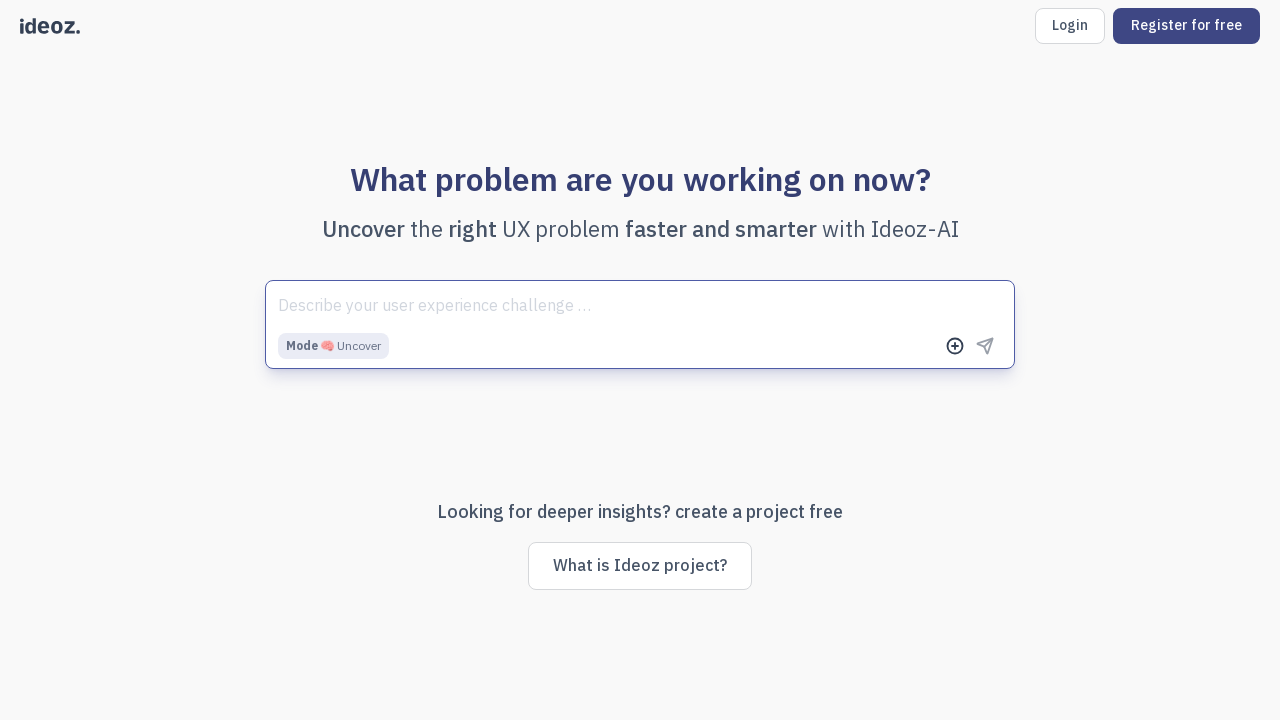

Located all elements with drag/drop attributes
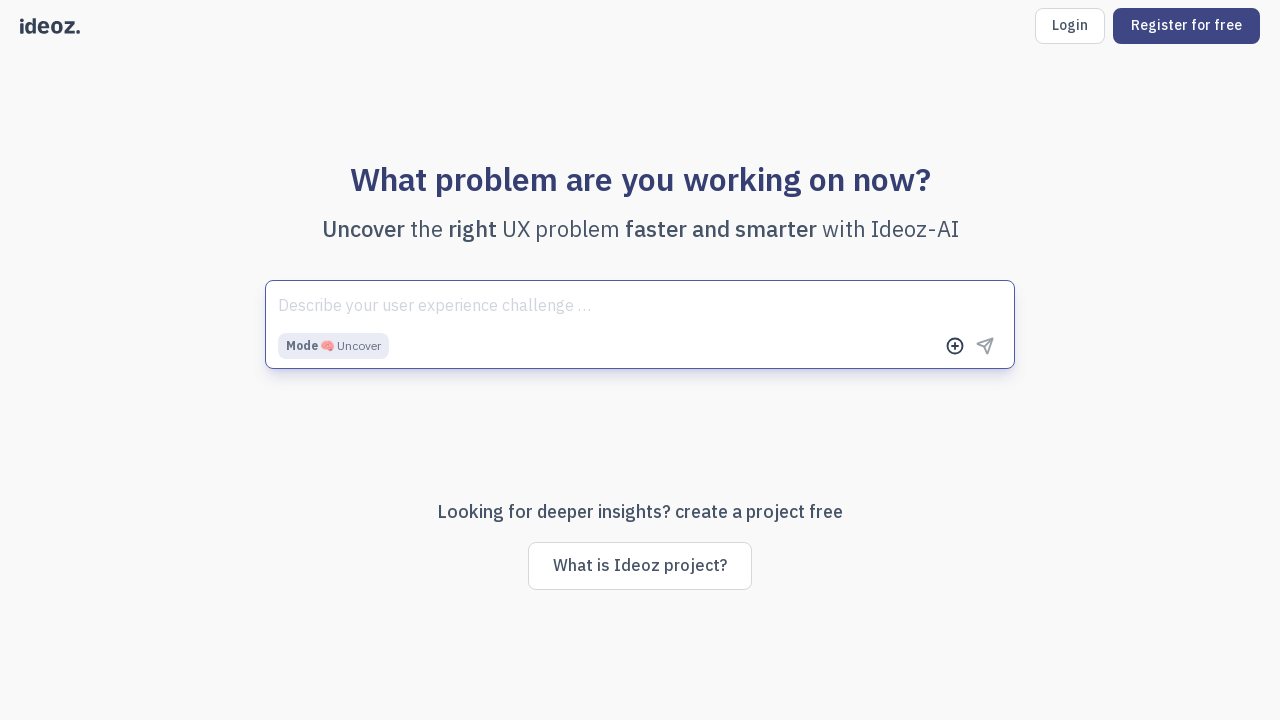

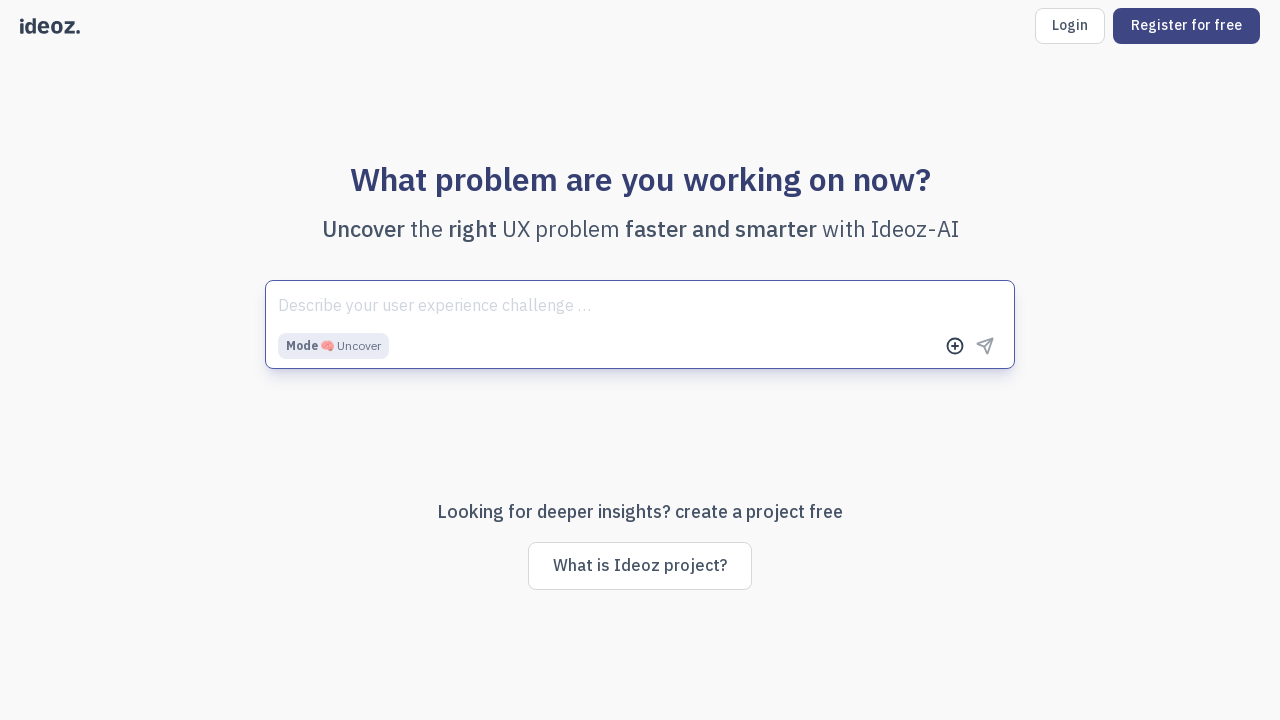